Opens a modal dialog, reads its content, and closes it

Starting URL: https://demoqa.com/modal-dialogs

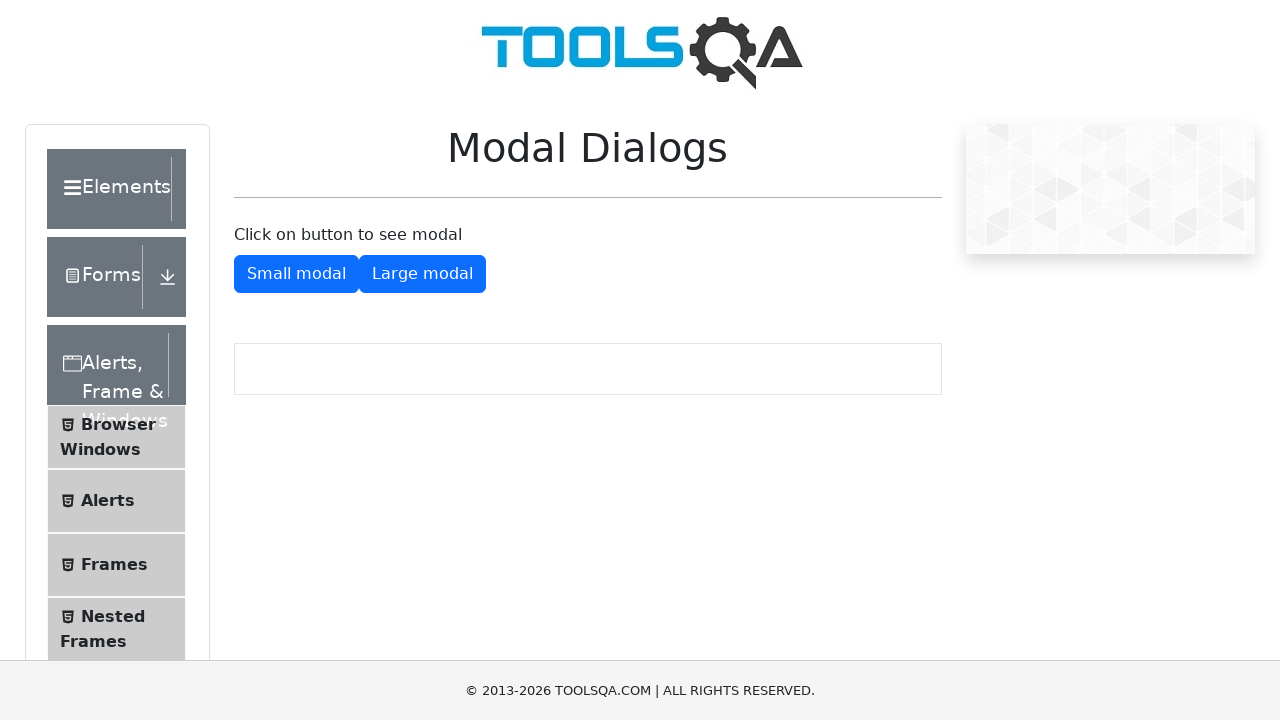

Clicked button to open small modal dialog at (296, 274) on #showSmallModal
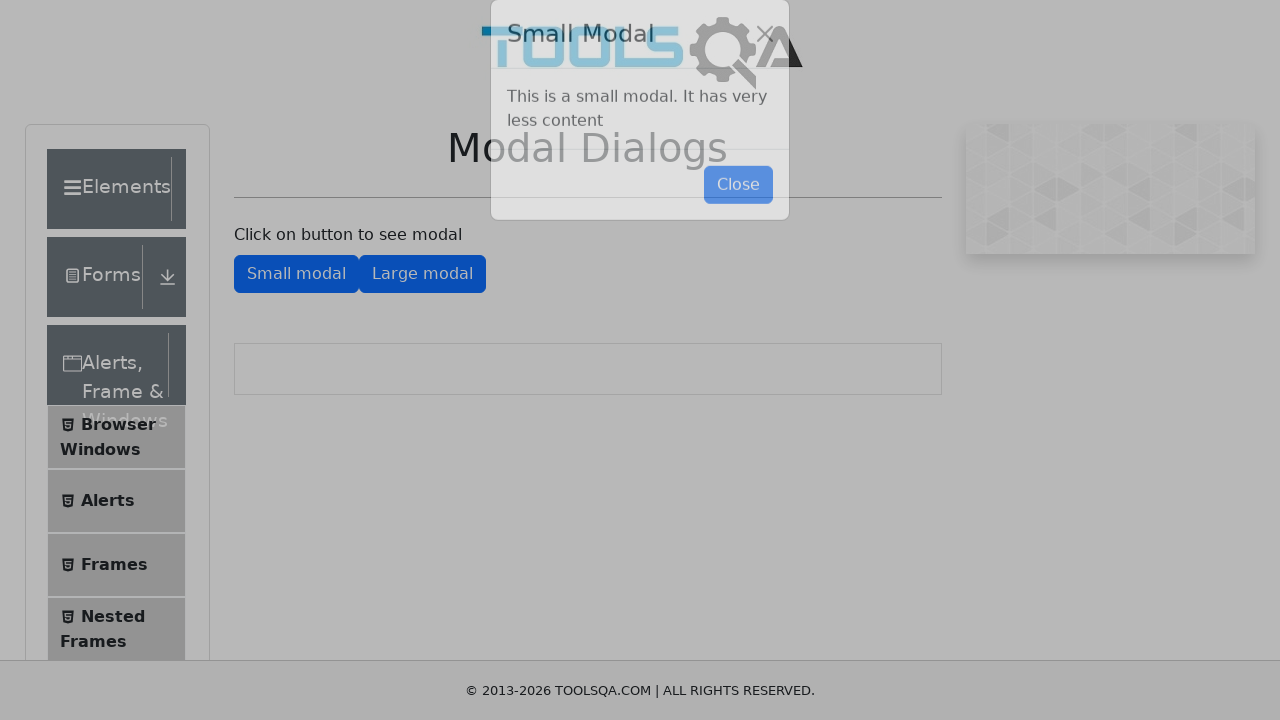

Modal dialog loaded and became visible
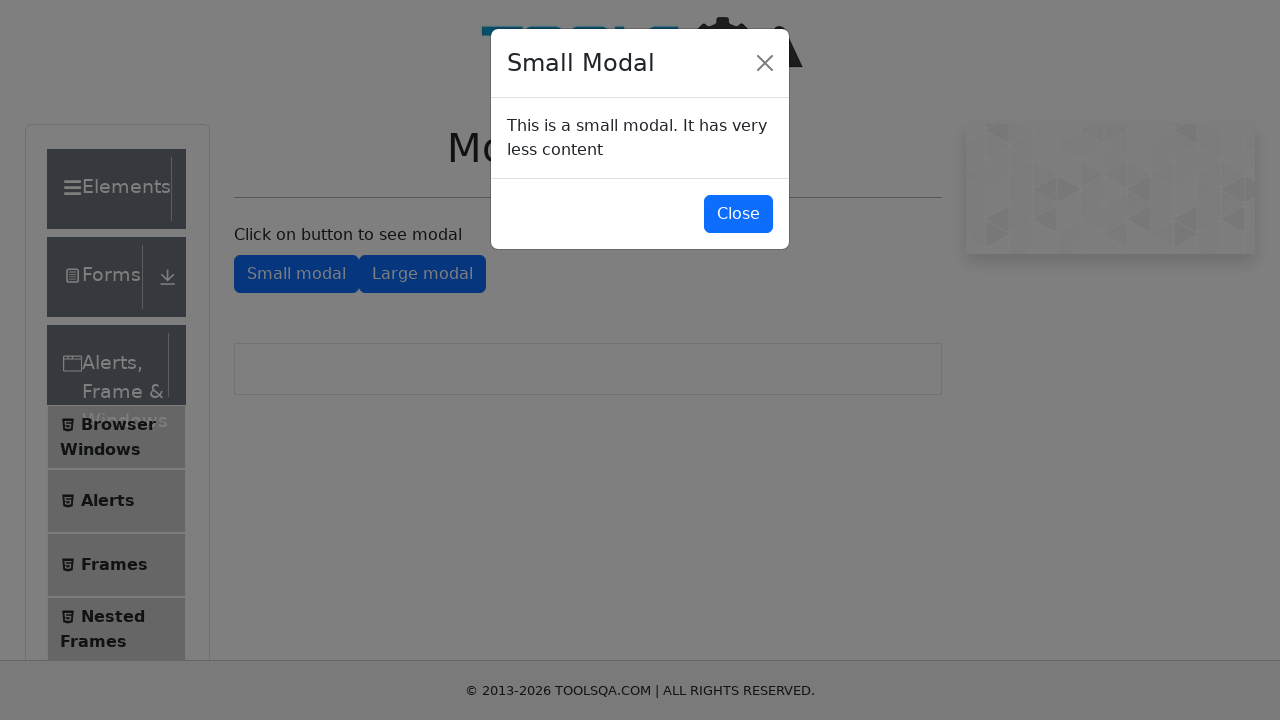

Clicked button to close modal dialog at (738, 214) on #closeSmallModal
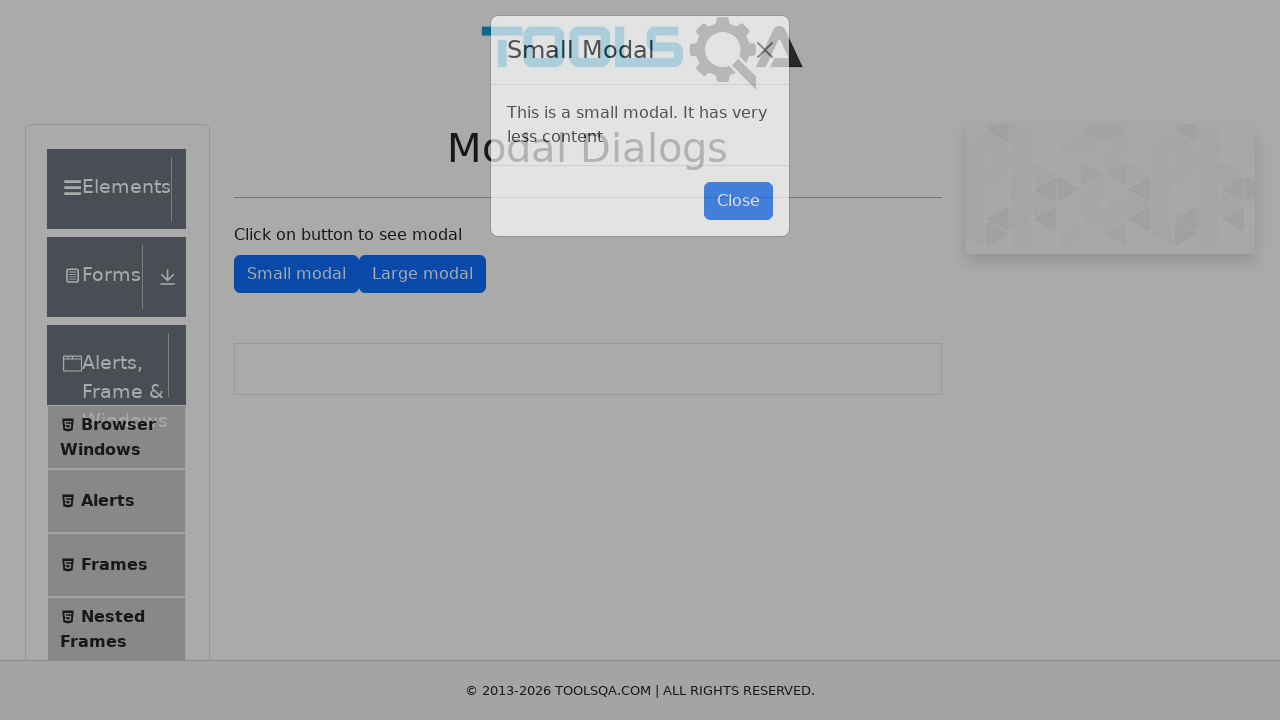

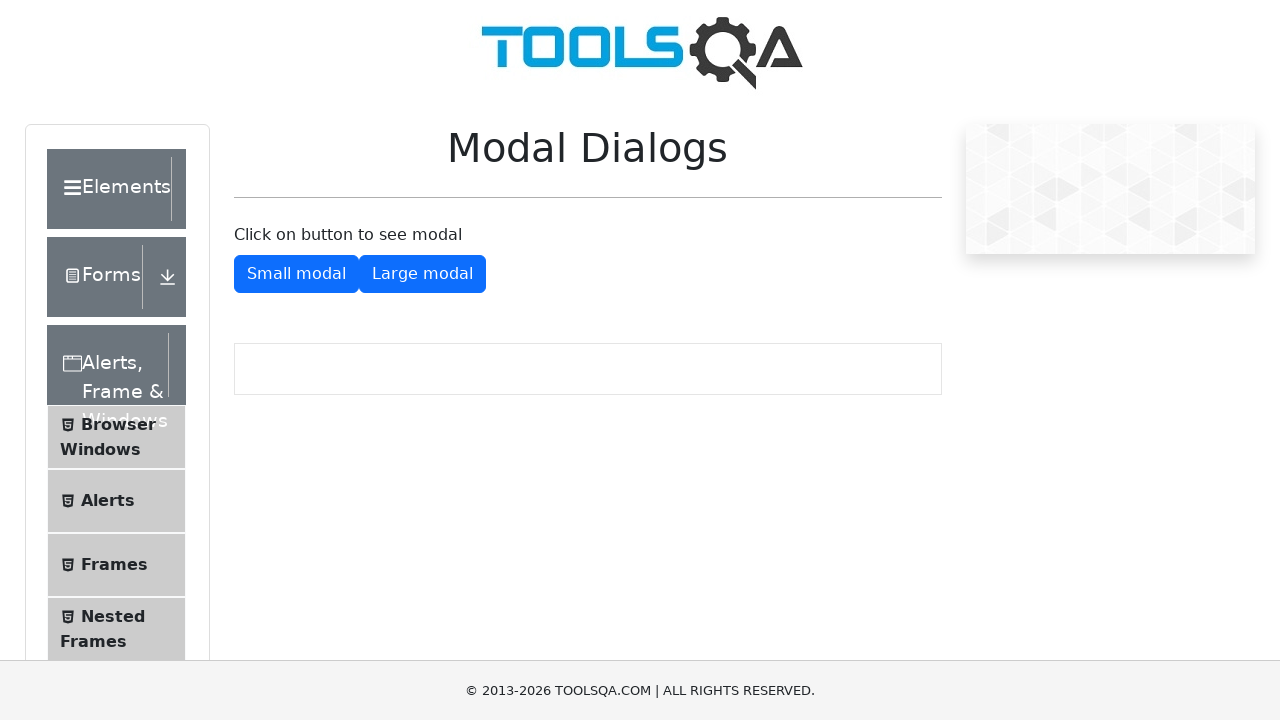